Tests checkbox functionality by selecting all checkboxes on the page, verifying they are selected, then unchecking them and verifying they are deselected

Starting URL: https://rahulshettyacademy.com/AutomationPractice/

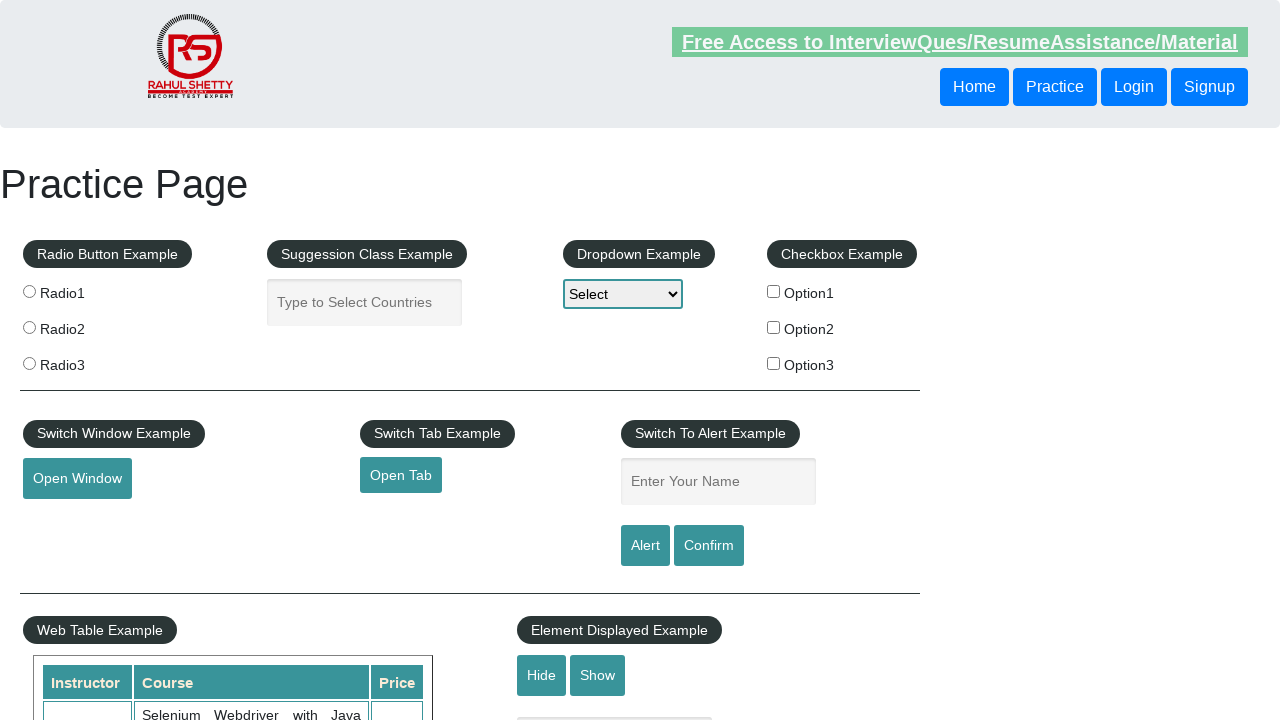

Navigated to AutomationPractice page
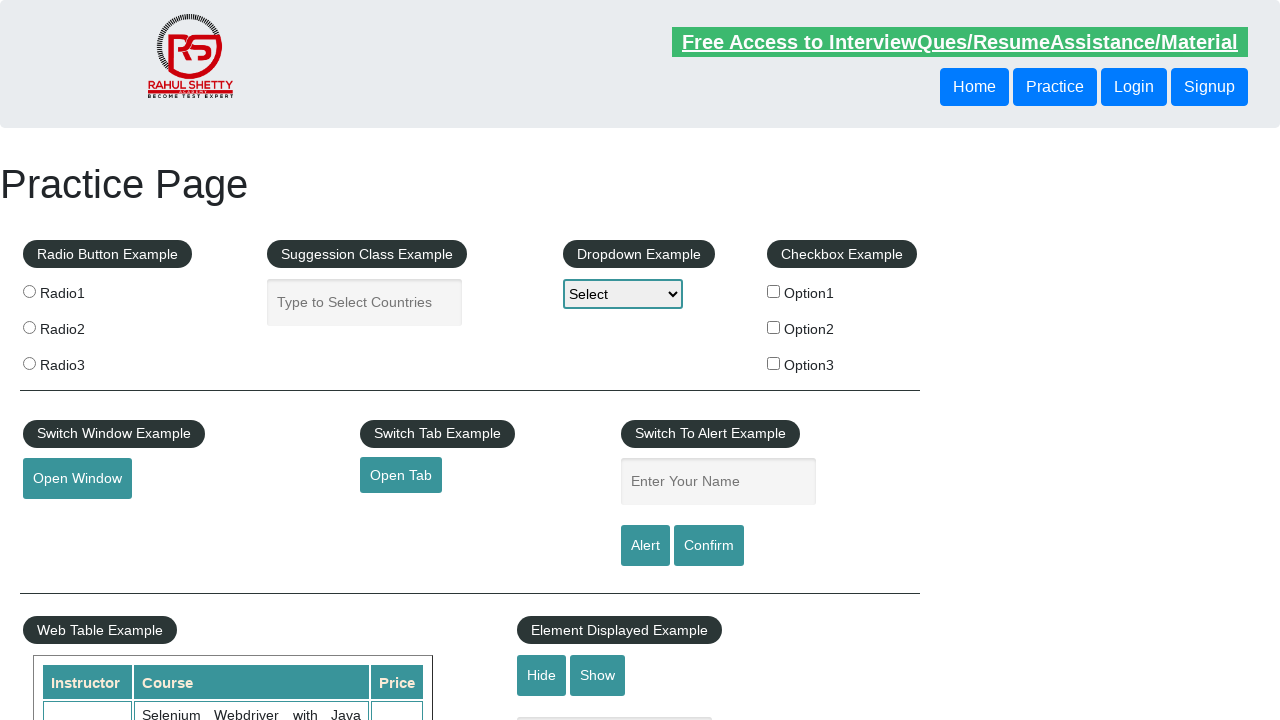

Located all checkboxes on the page
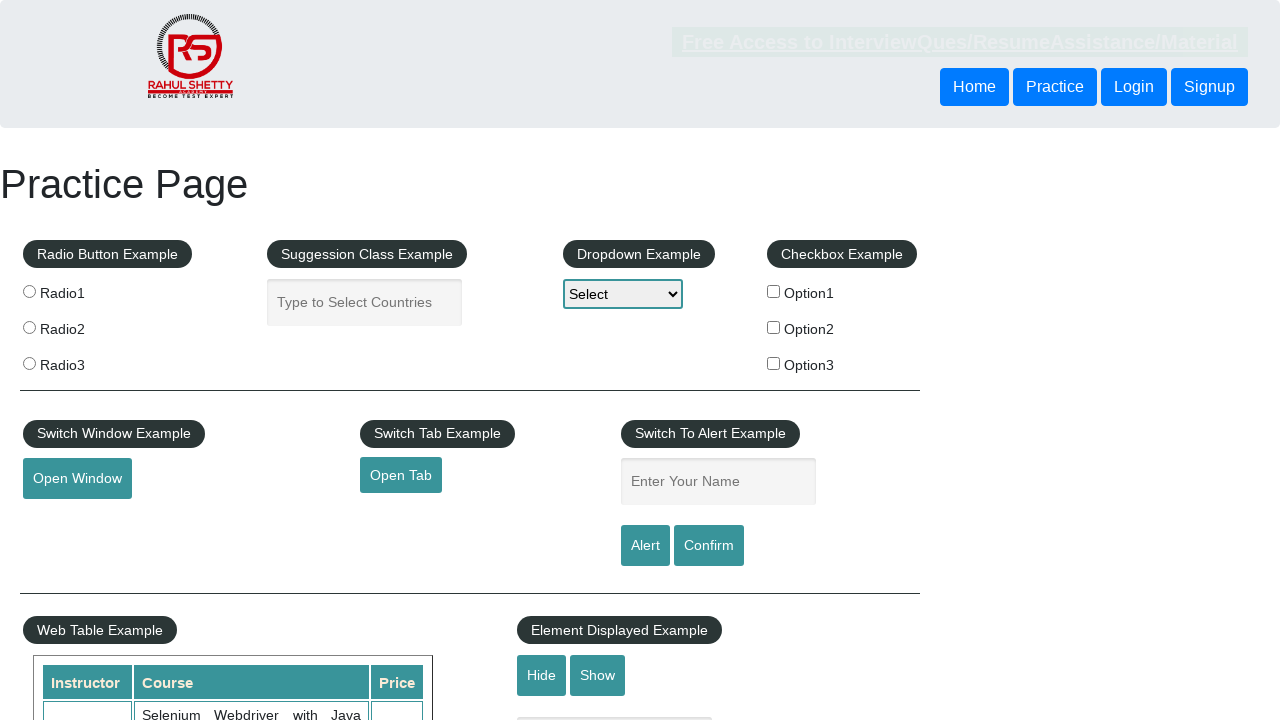

Clicked a checkbox to select it at (774, 291) on xpath=//input[@type='checkbox'] >> nth=0
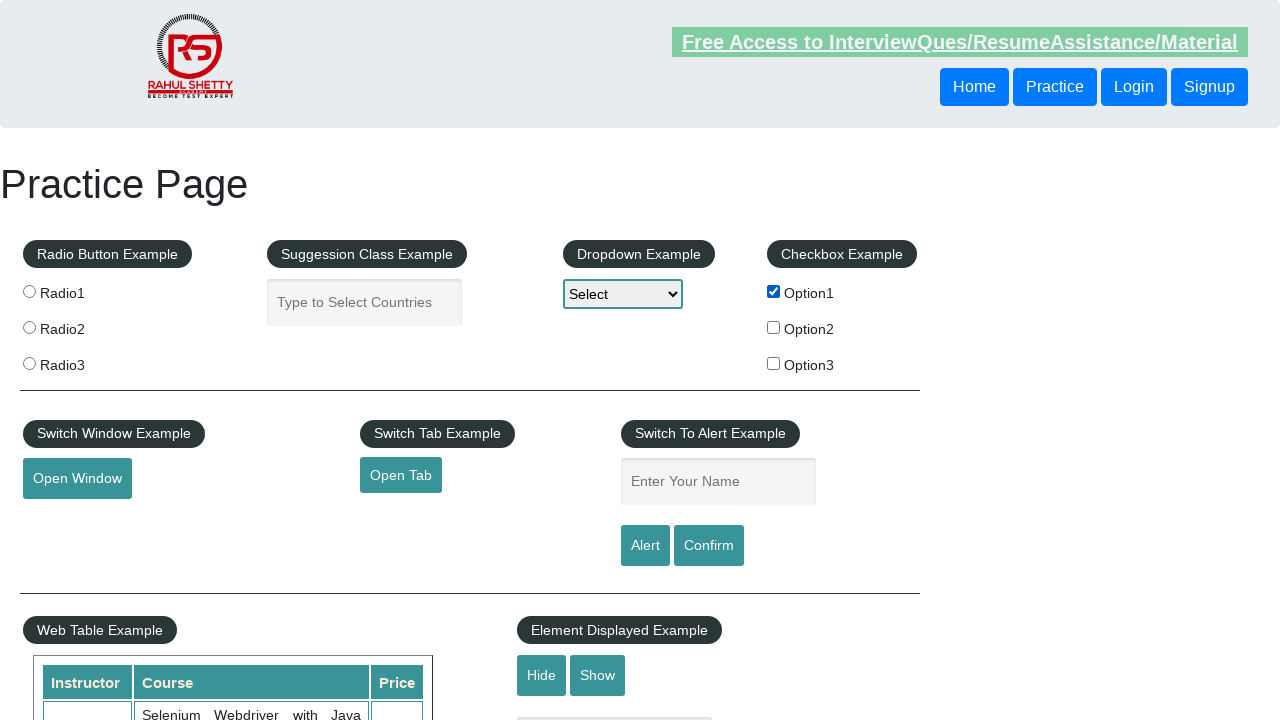

Verified checkbox is selected
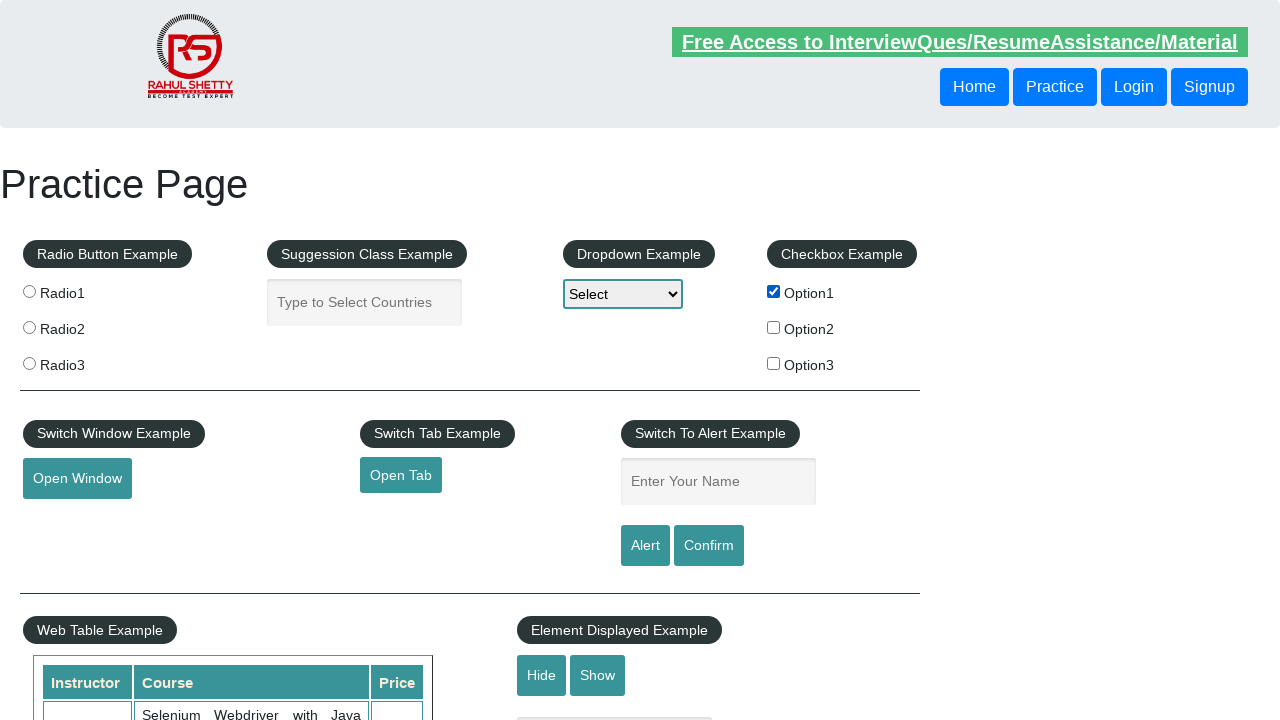

Clicked a checkbox to select it at (774, 327) on xpath=//input[@type='checkbox'] >> nth=1
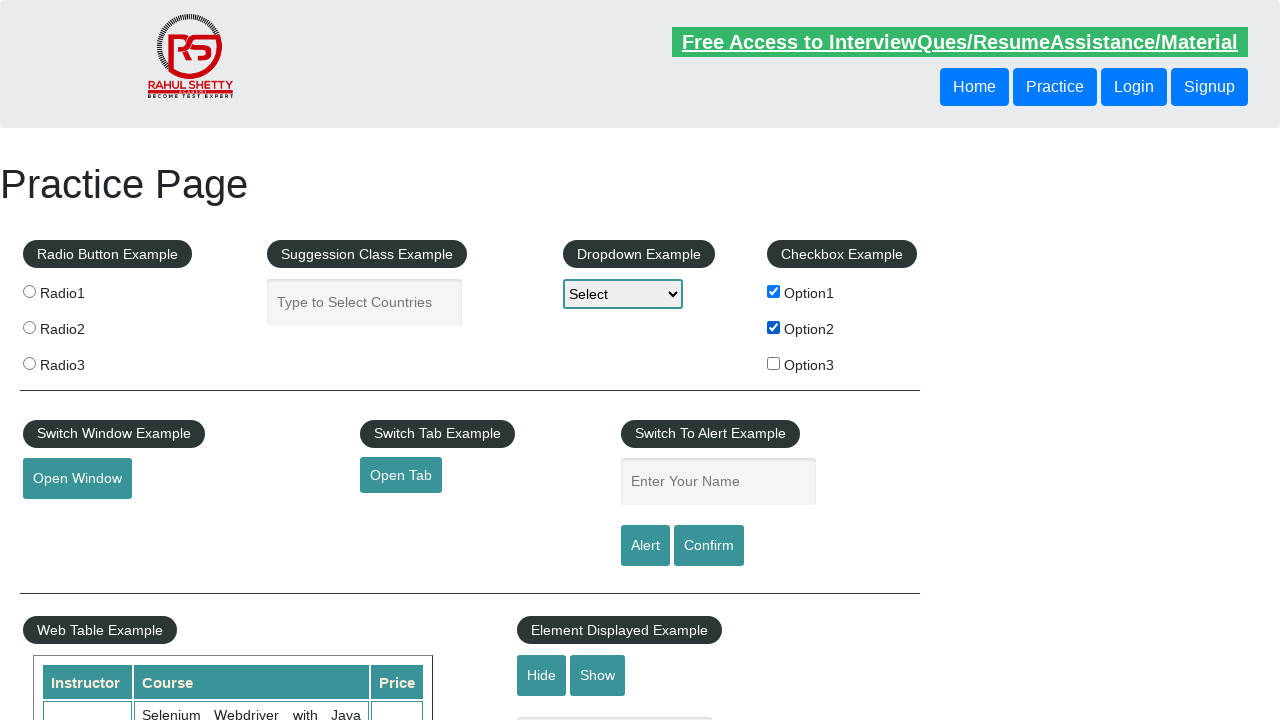

Verified checkbox is selected
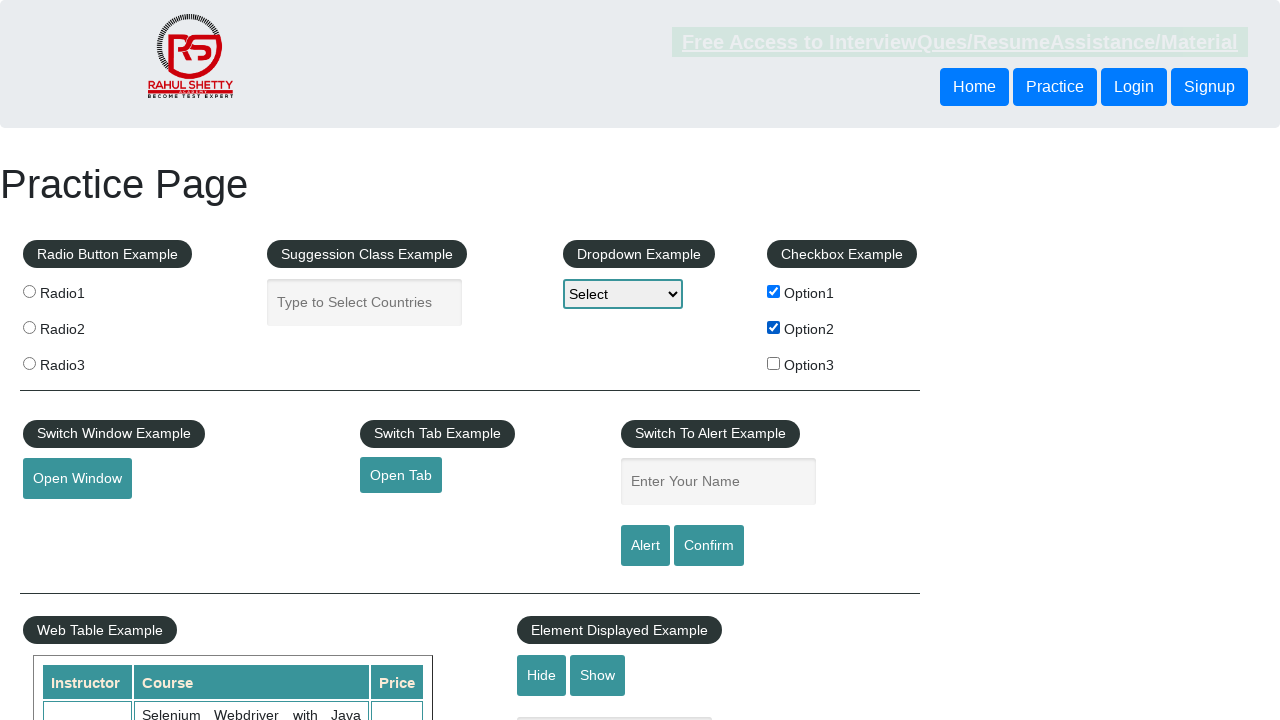

Clicked a checkbox to select it at (774, 363) on xpath=//input[@type='checkbox'] >> nth=2
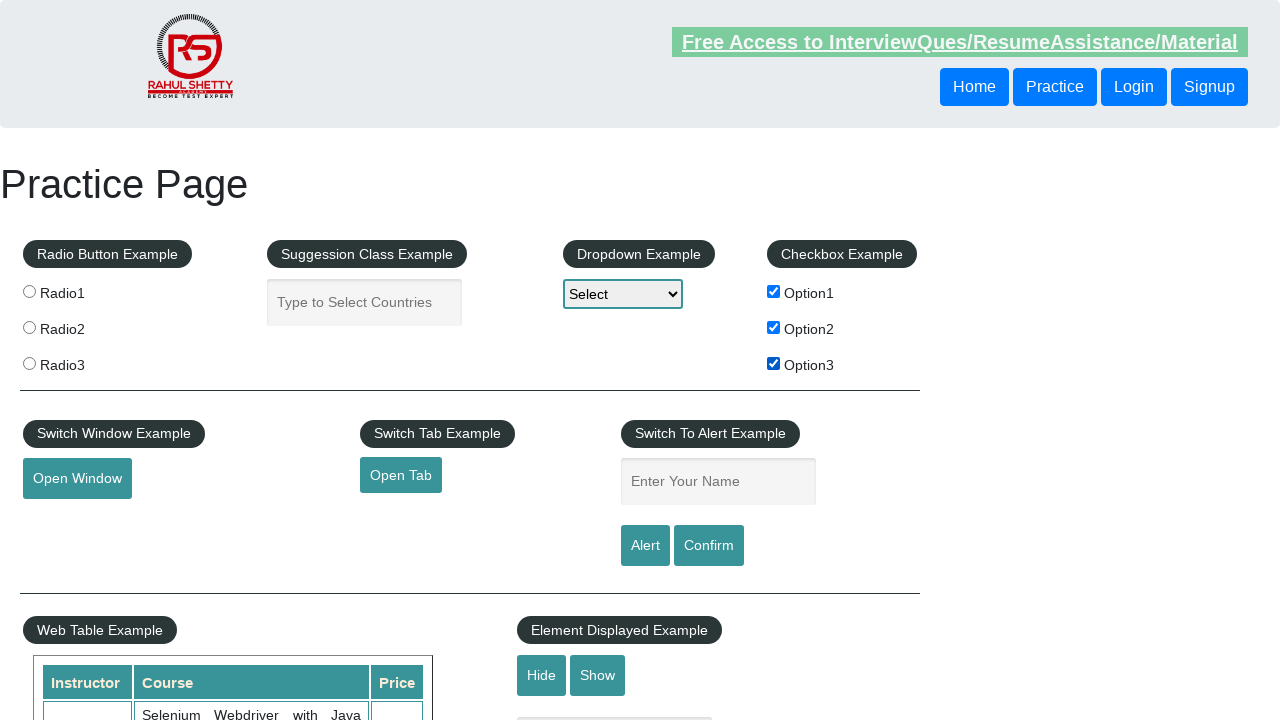

Verified checkbox is selected
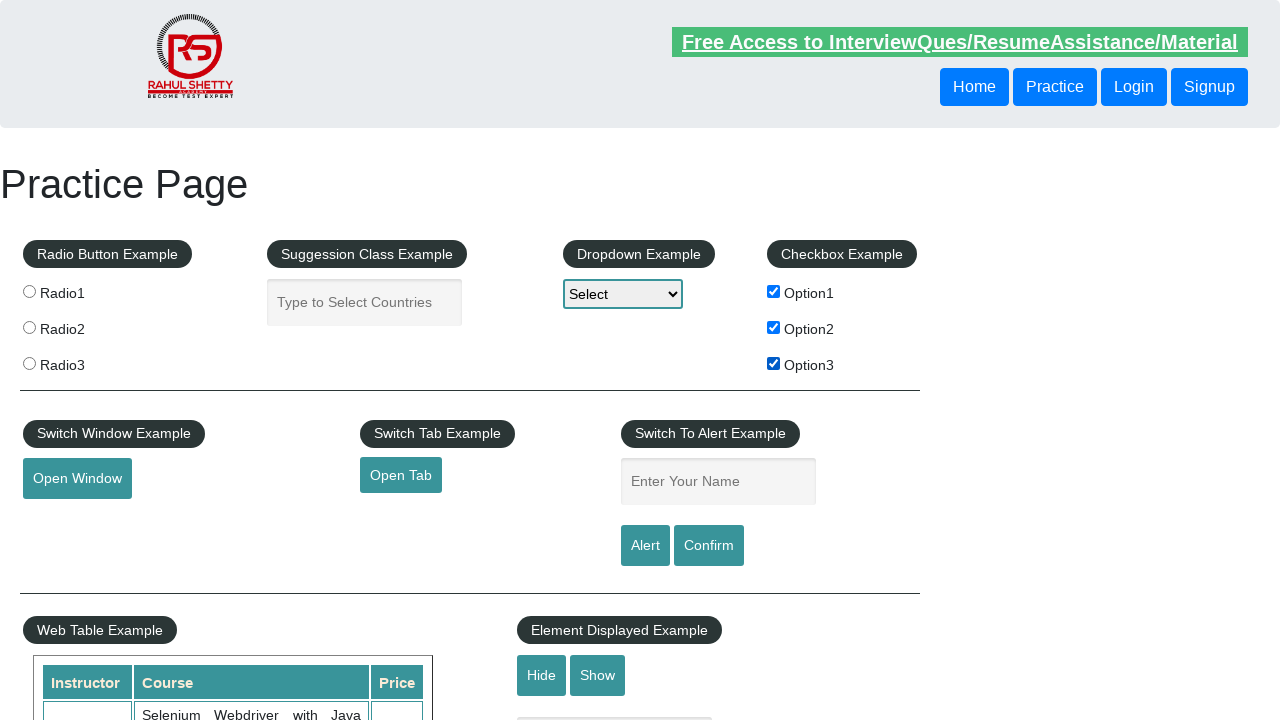

Clicked a checkbox to deselect it at (774, 291) on xpath=//input[@type='checkbox'] >> nth=0
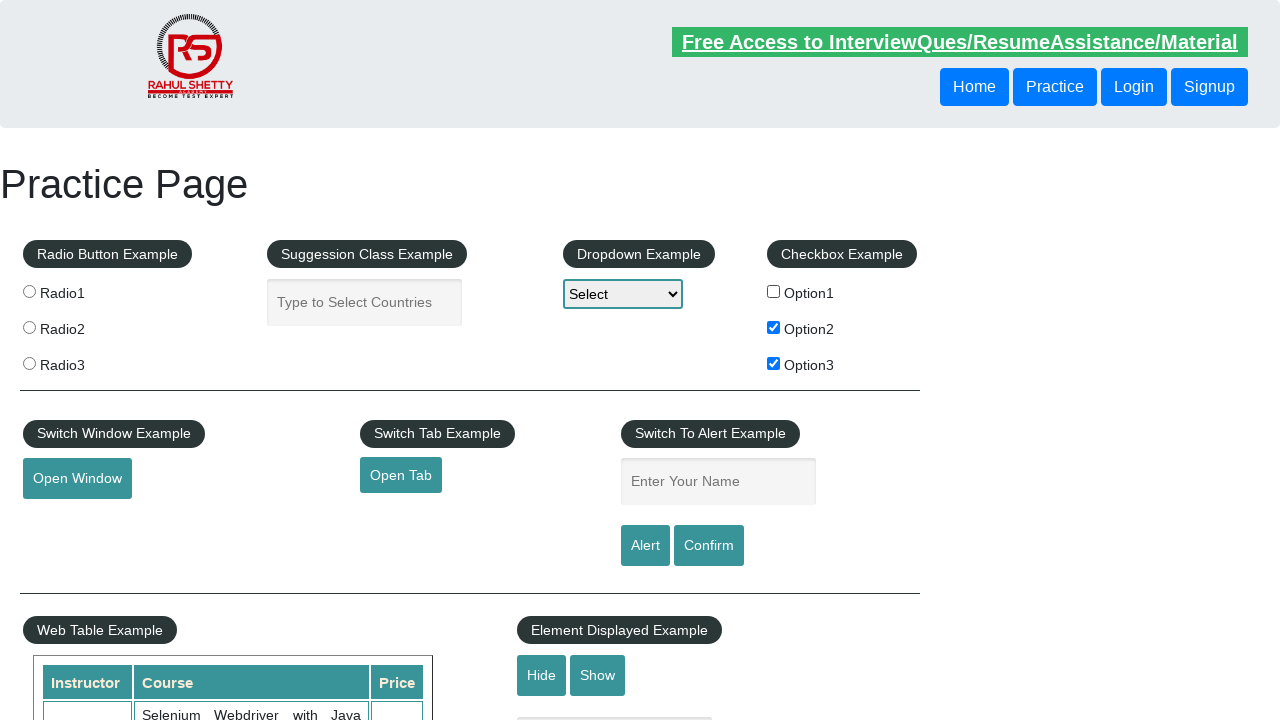

Verified checkbox is deselected
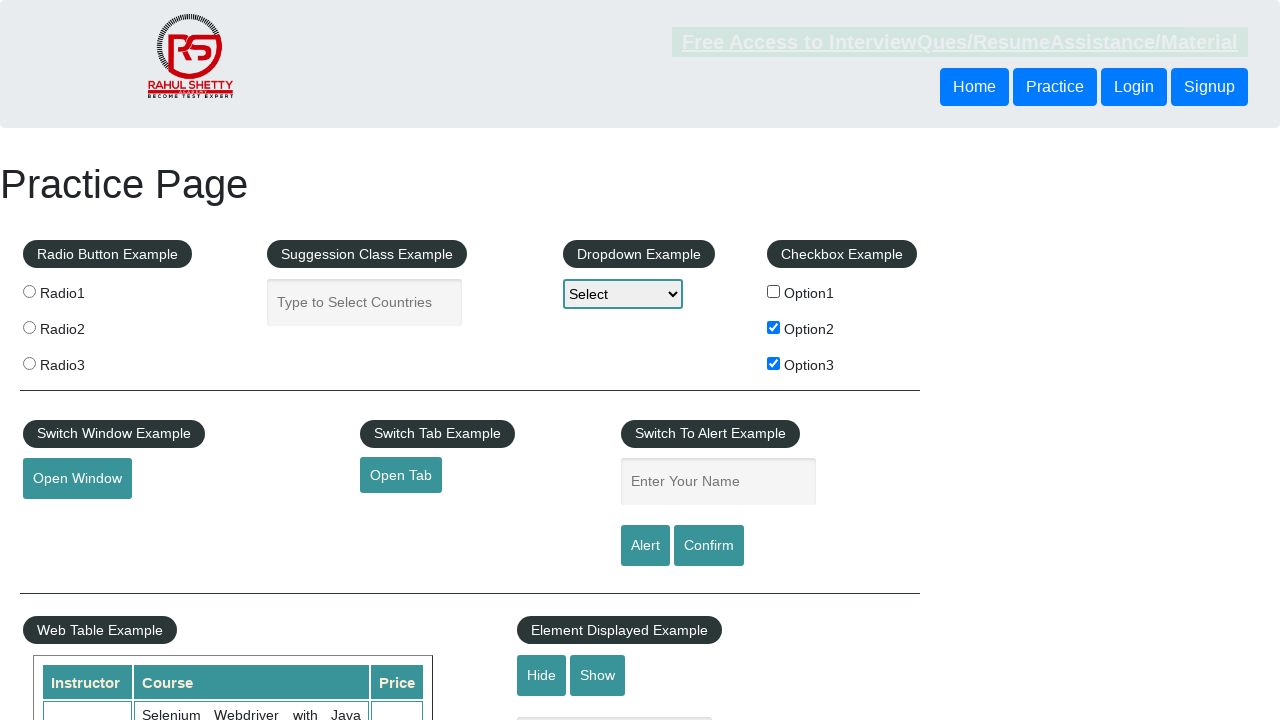

Clicked a checkbox to deselect it at (774, 327) on xpath=//input[@type='checkbox'] >> nth=1
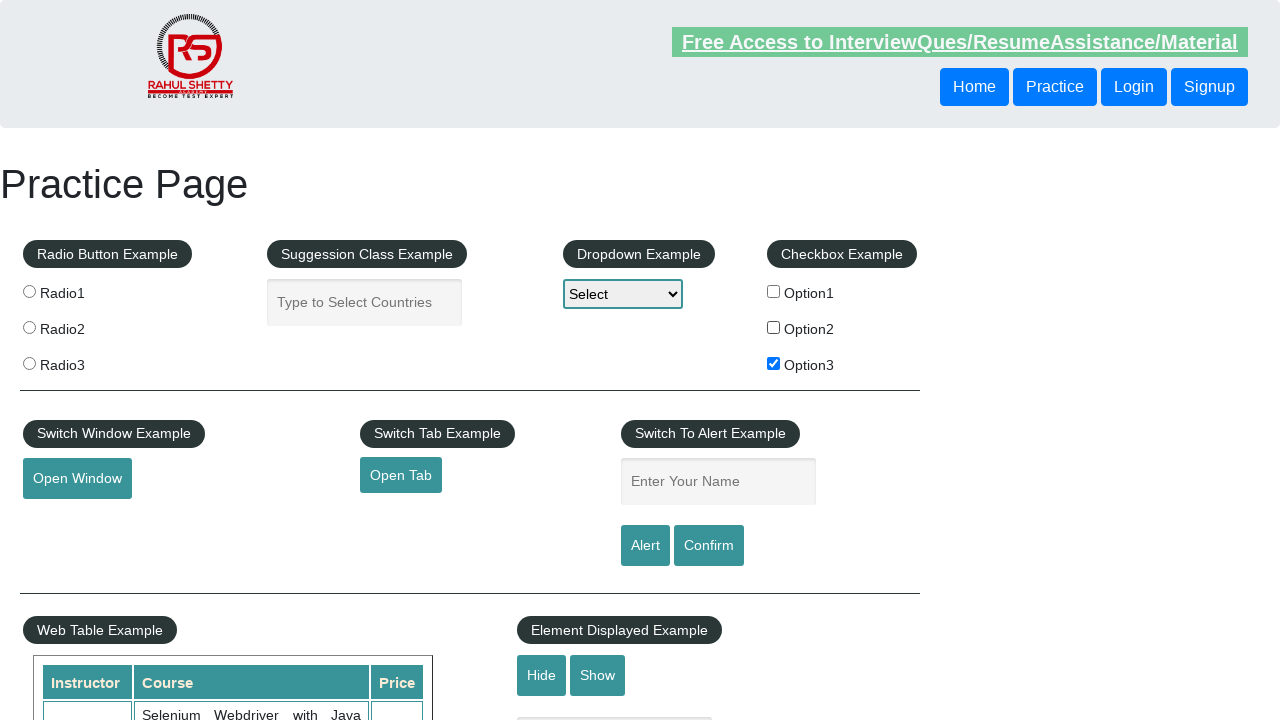

Verified checkbox is deselected
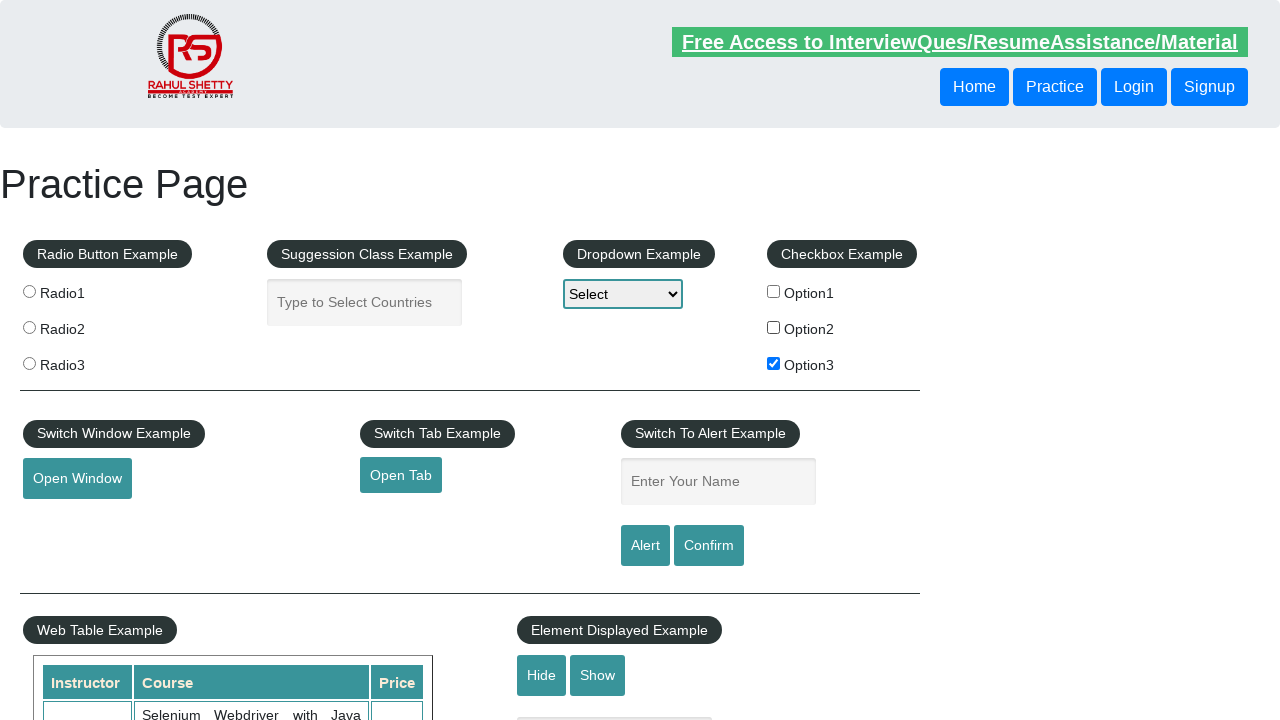

Clicked a checkbox to deselect it at (774, 363) on xpath=//input[@type='checkbox'] >> nth=2
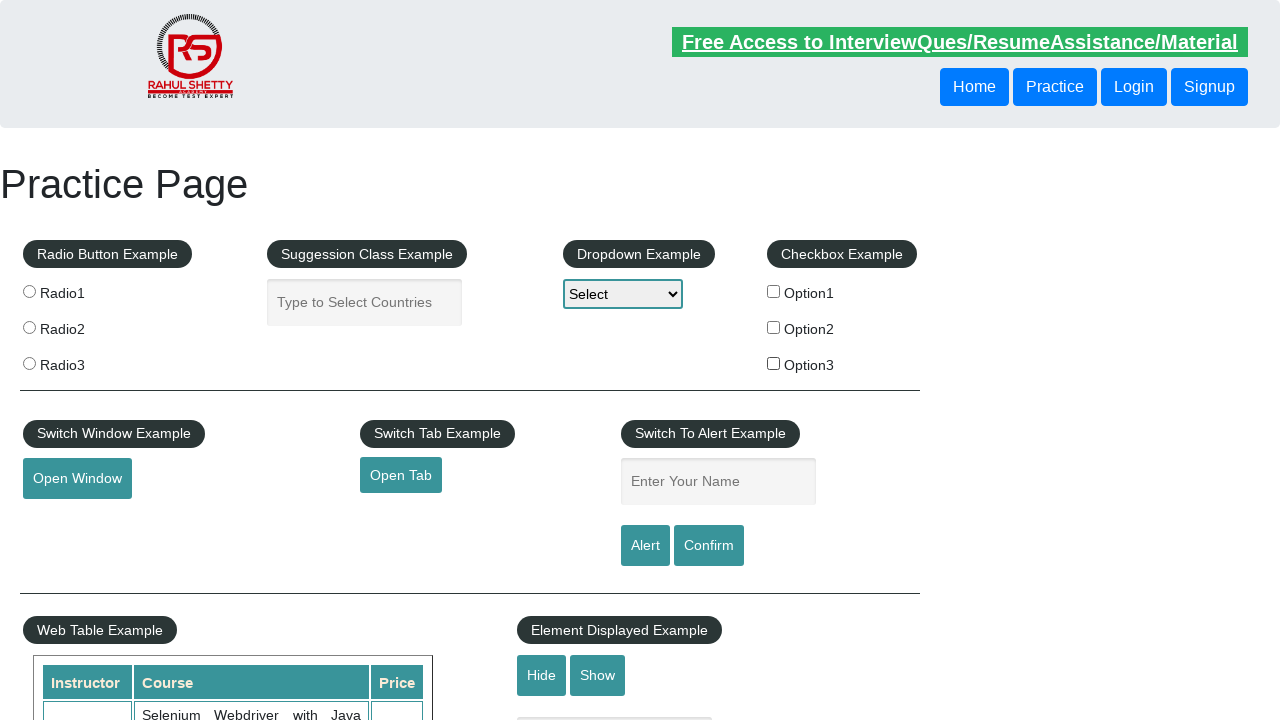

Verified checkbox is deselected
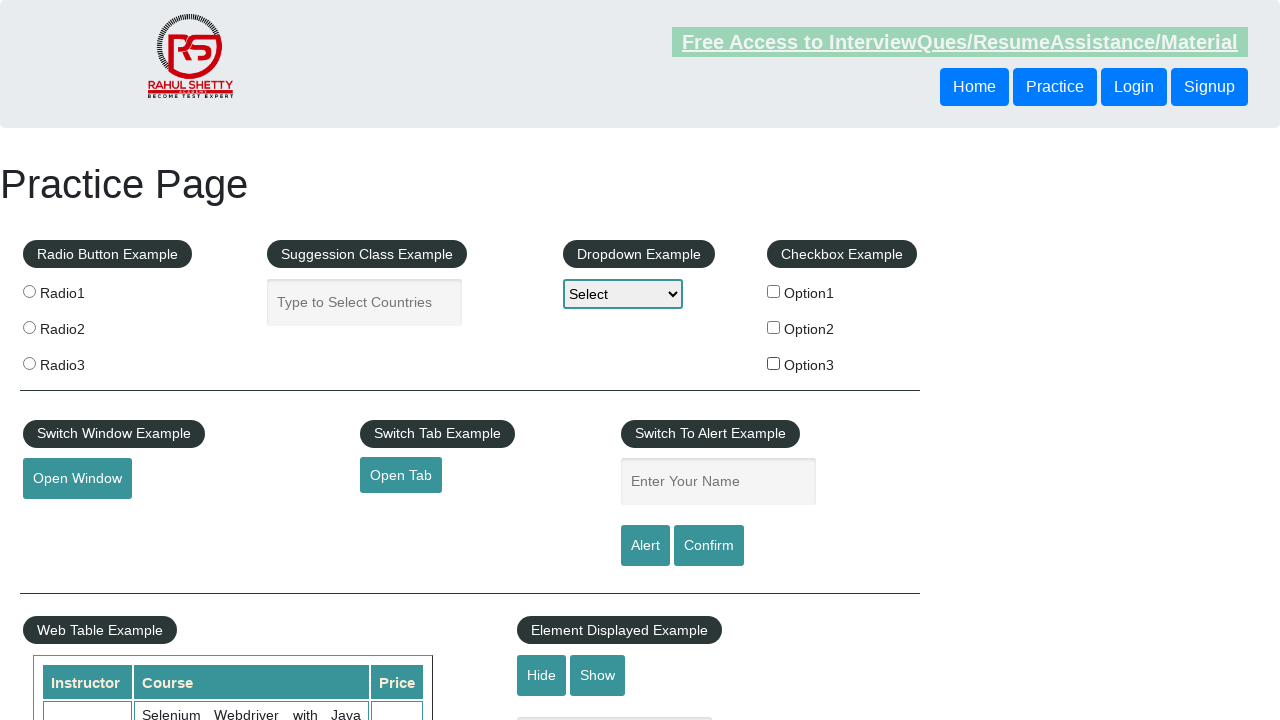

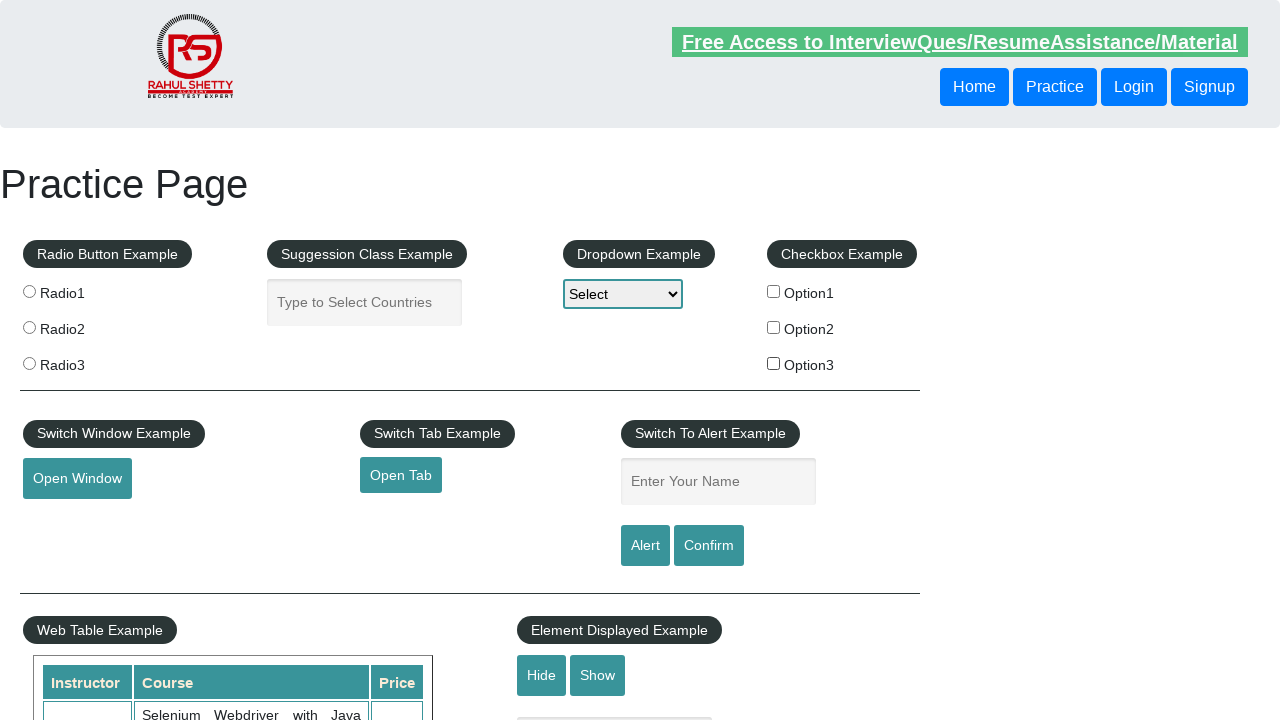